Tests alert popup handling by navigating to the prompt alert section, entering text in the alert dialog, and accepting it

Starting URL: https://demo.automationtesting.in/Alerts.html

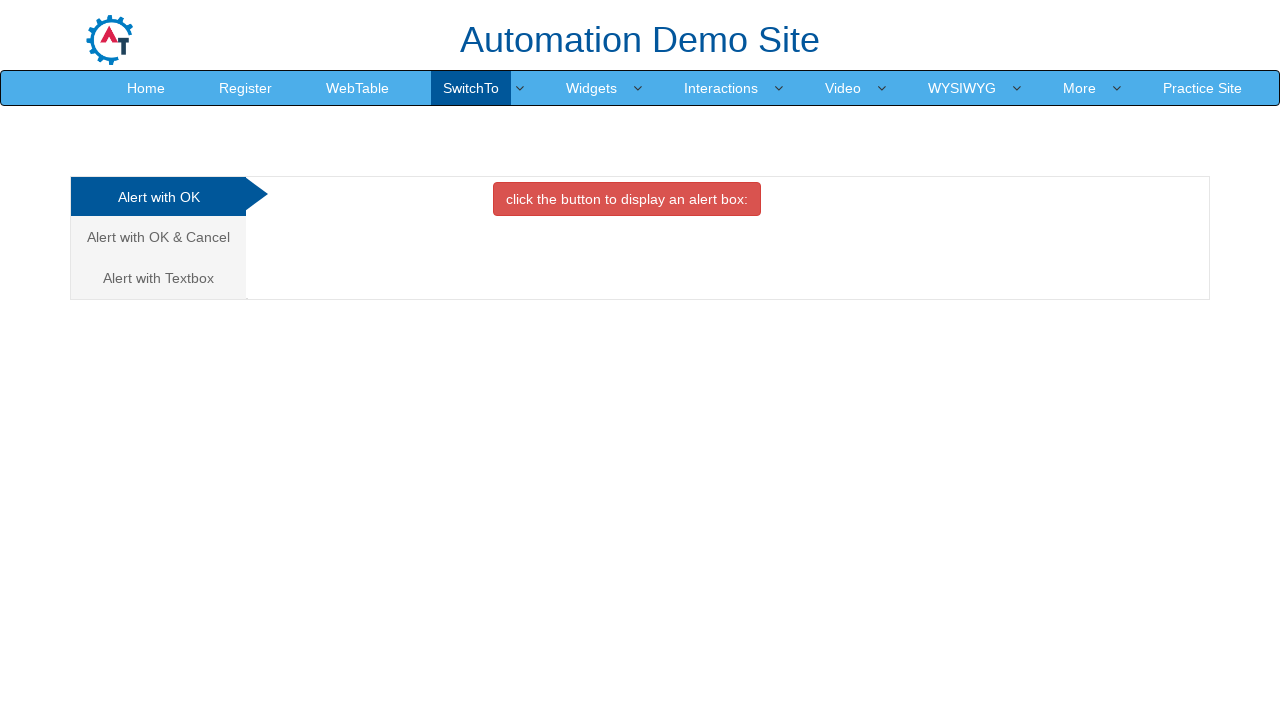

Clicked on the third tab (Alert with Textbox) at (158, 278) on xpath=/html/body/div[1]/div/div/div/div[1]/ul/li[3]/a
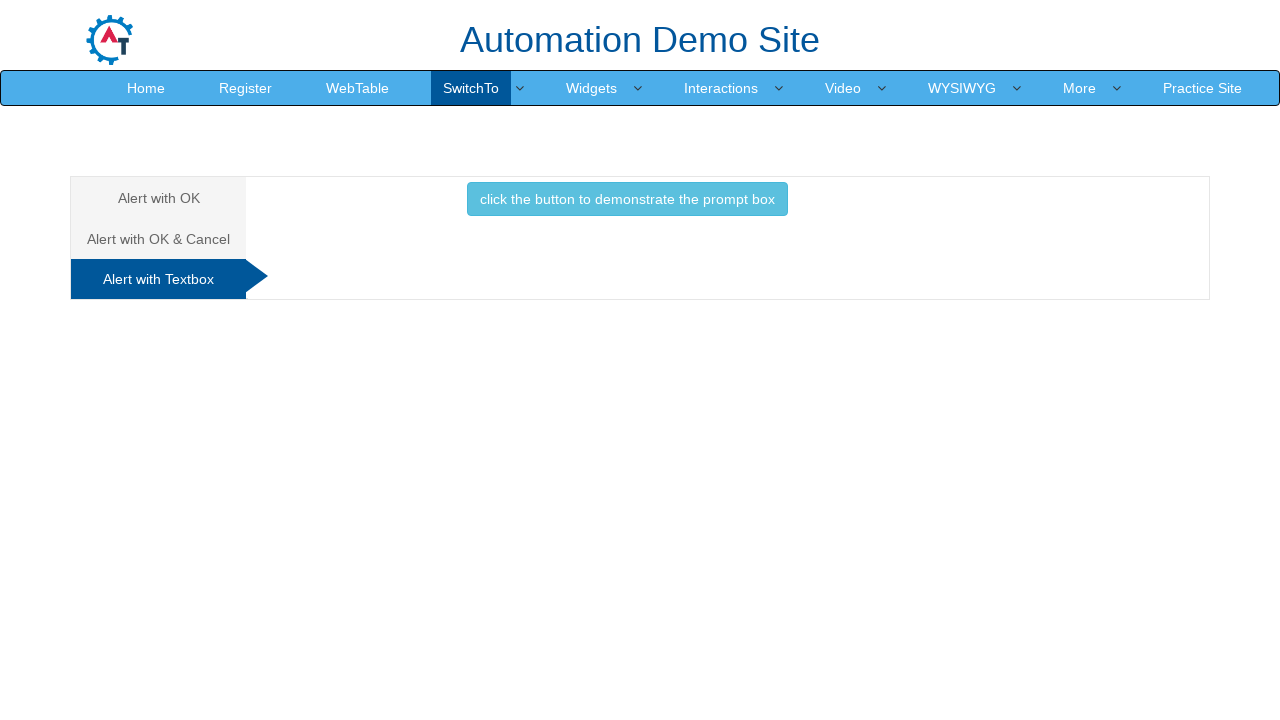

Clicked the button to trigger the prompt alert at (627, 199) on //*[@id="Textbox"]/button
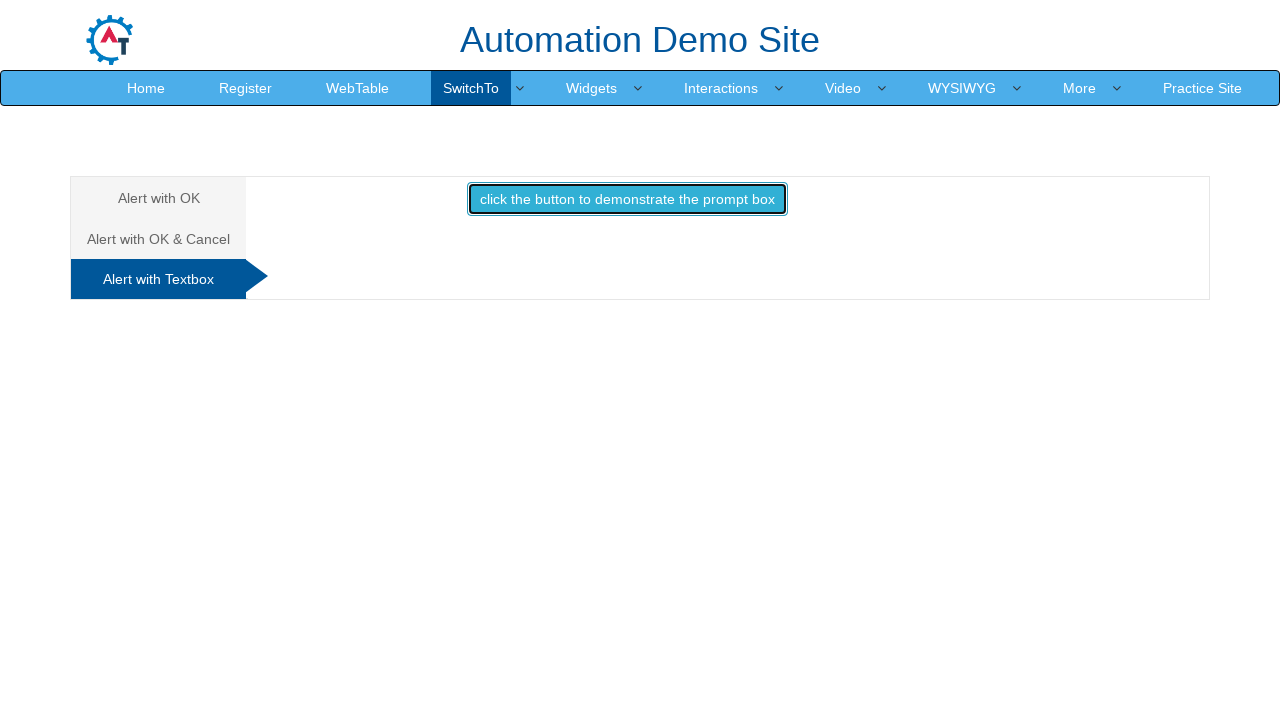

Set up dialog handler to accept prompt with text 'Welcome'
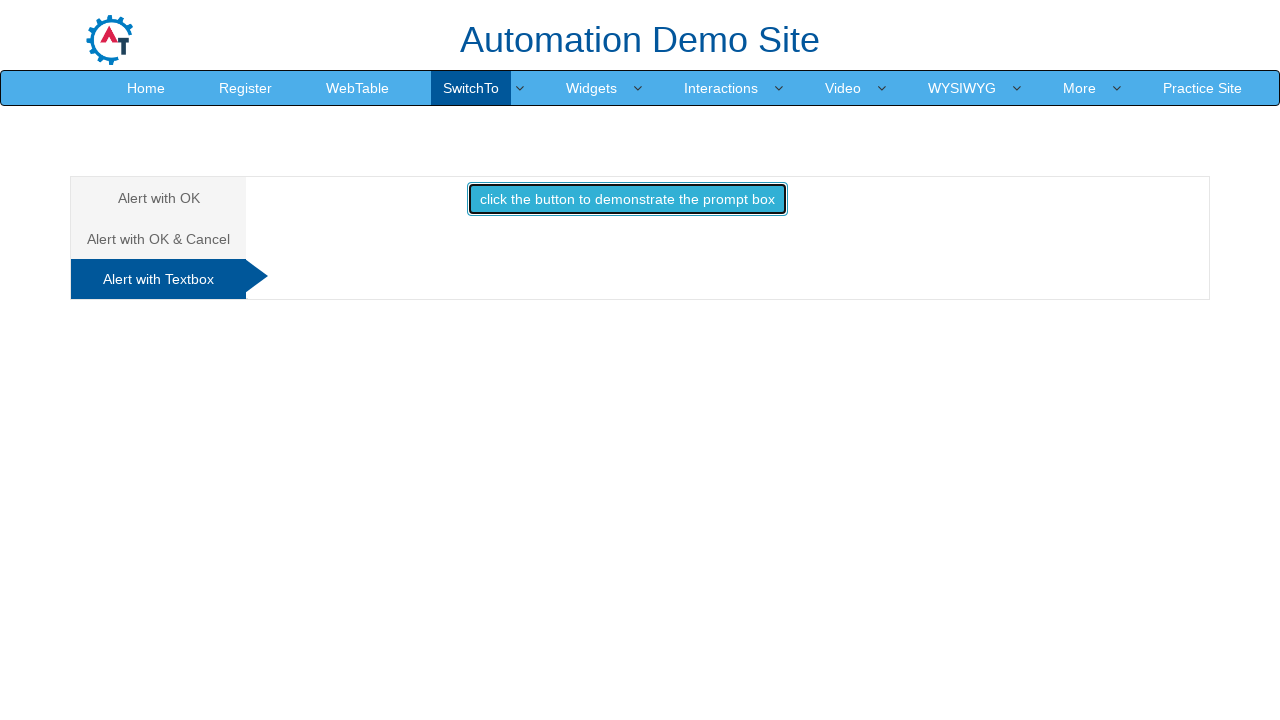

Clicked the button again with force to trigger dialog at (627, 199) on //*[@id="Textbox"]/button
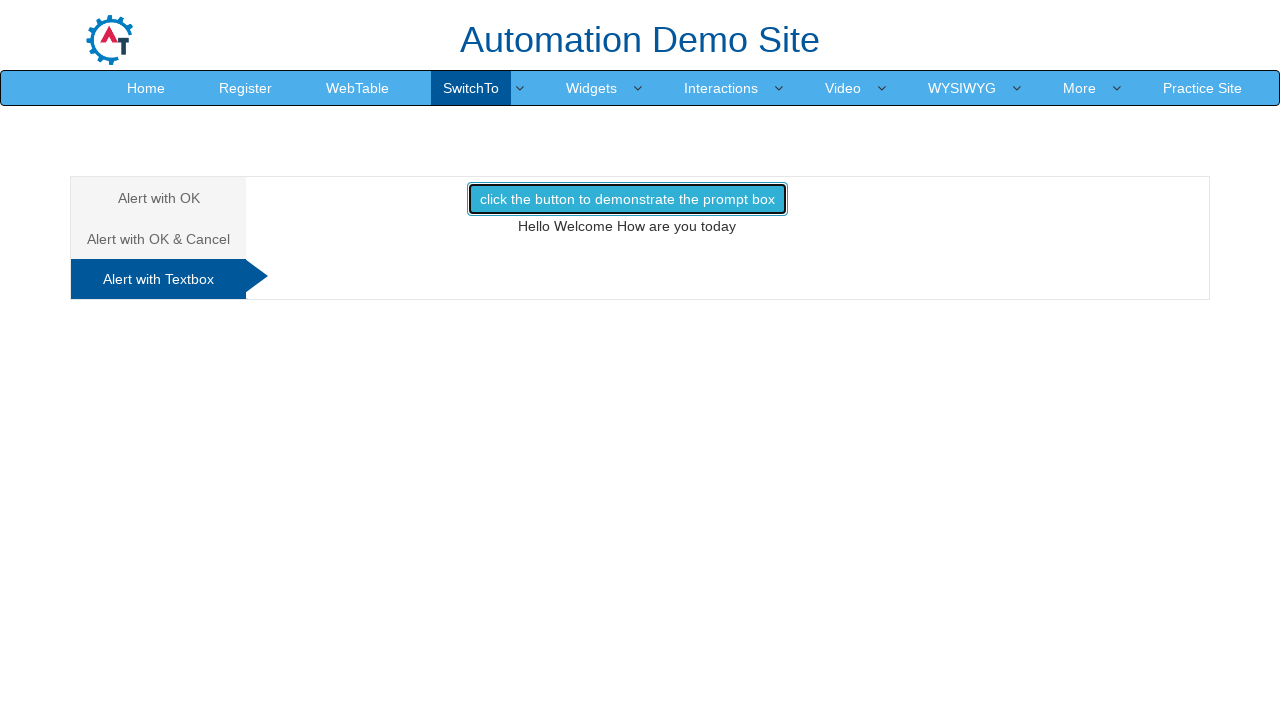

Waited for result text element (#demo1) to be displayed
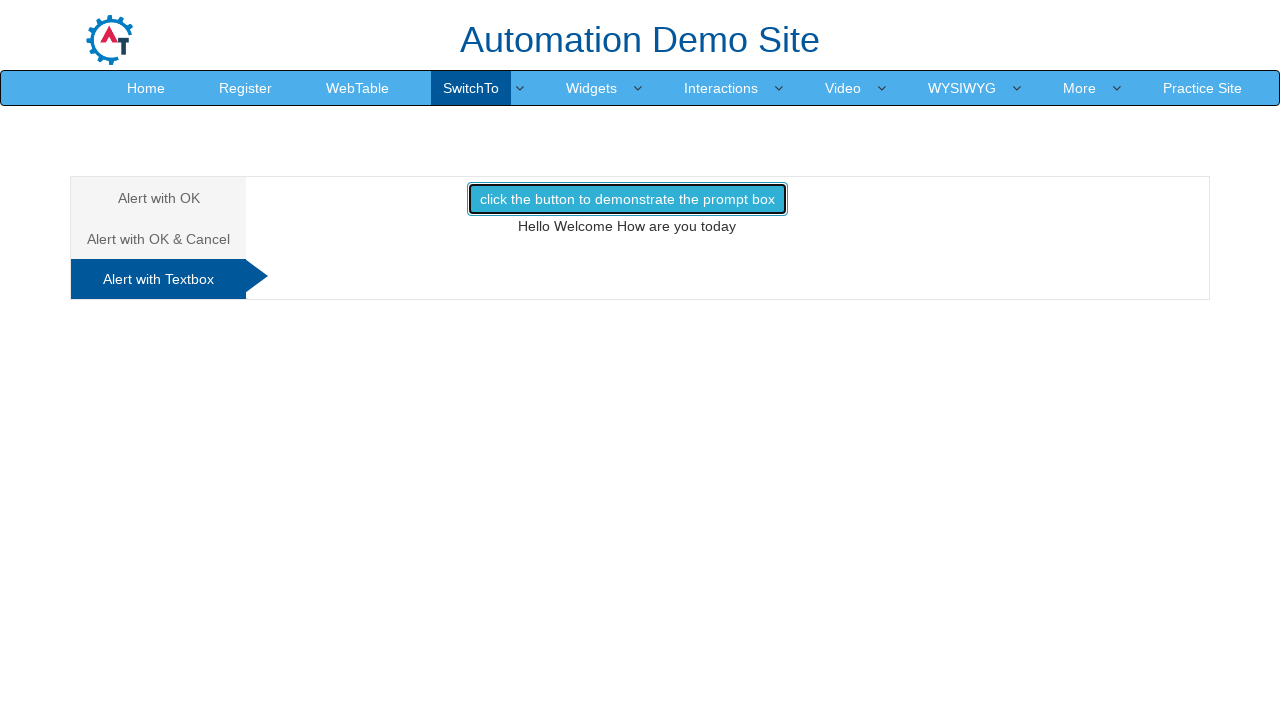

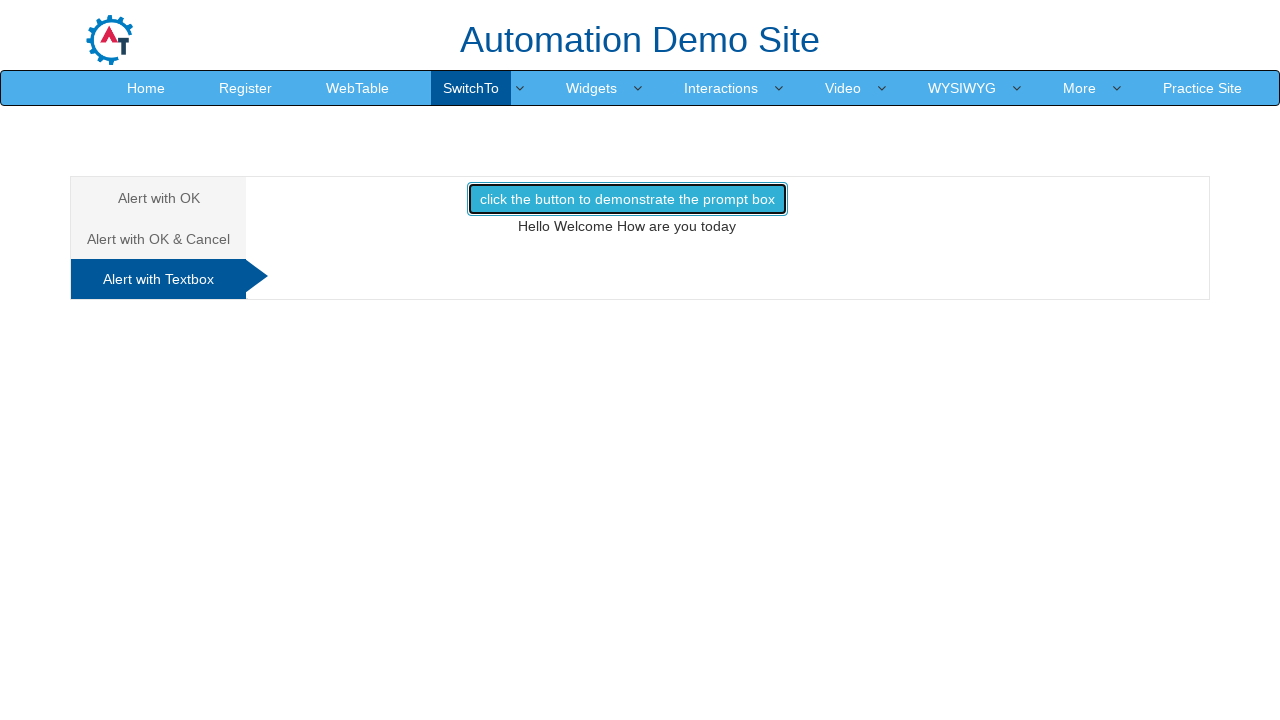